Tests a checkout form by filling in personal information, address details, selecting country and state, choosing payment method, entering credit card details, and submitting the form

Starting URL: https://getbootstrap.com/docs/5.3/examples/checkout/

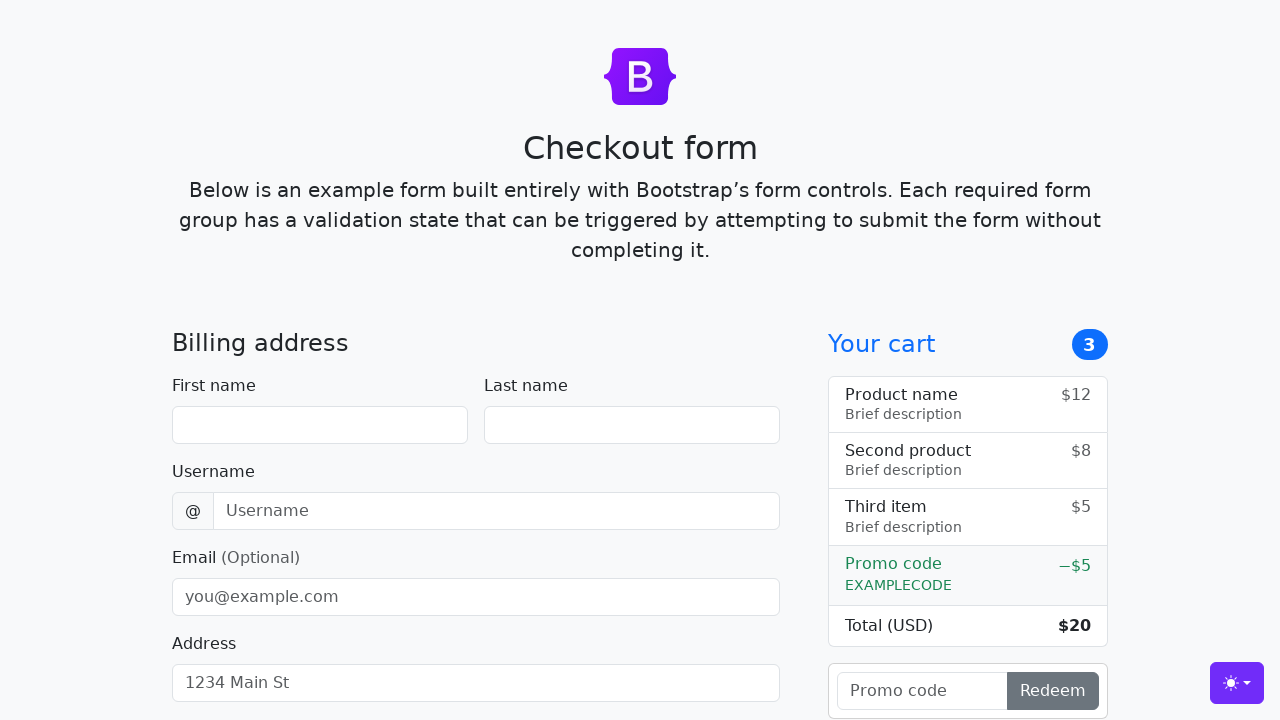

Filled first name field with 'John' on #firstName
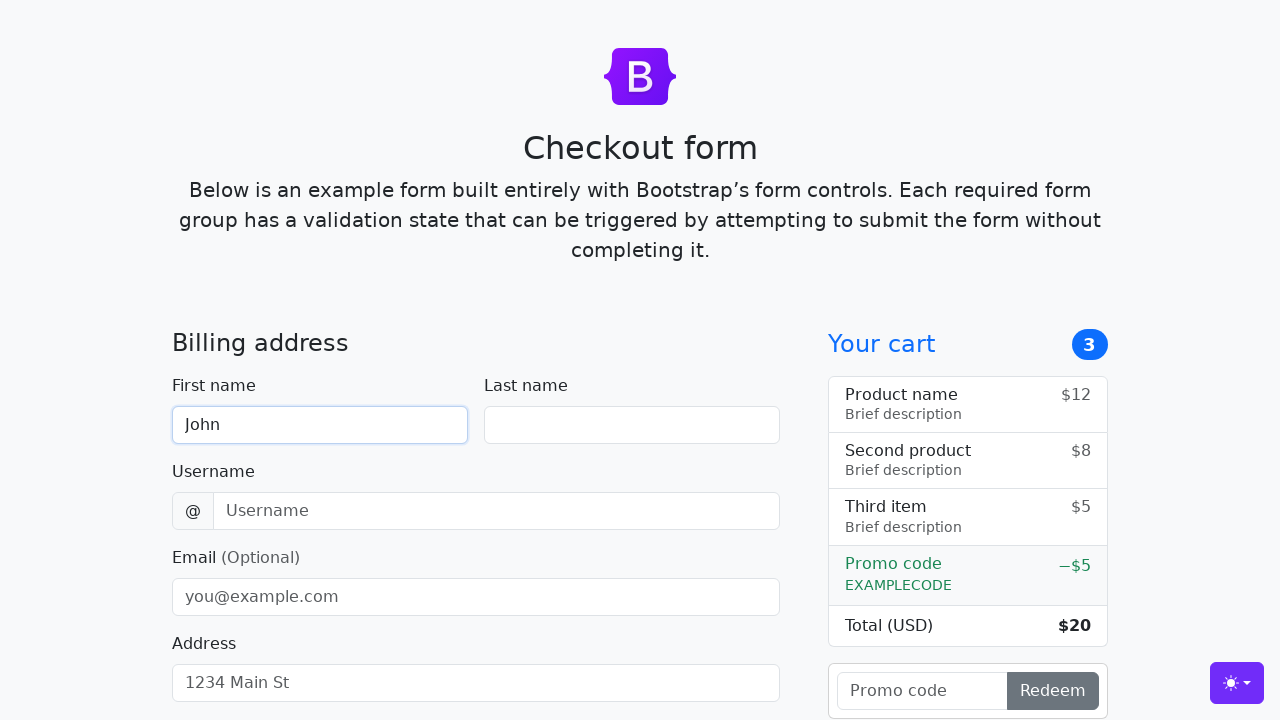

Filled last name field with 'Doe' on #lastName
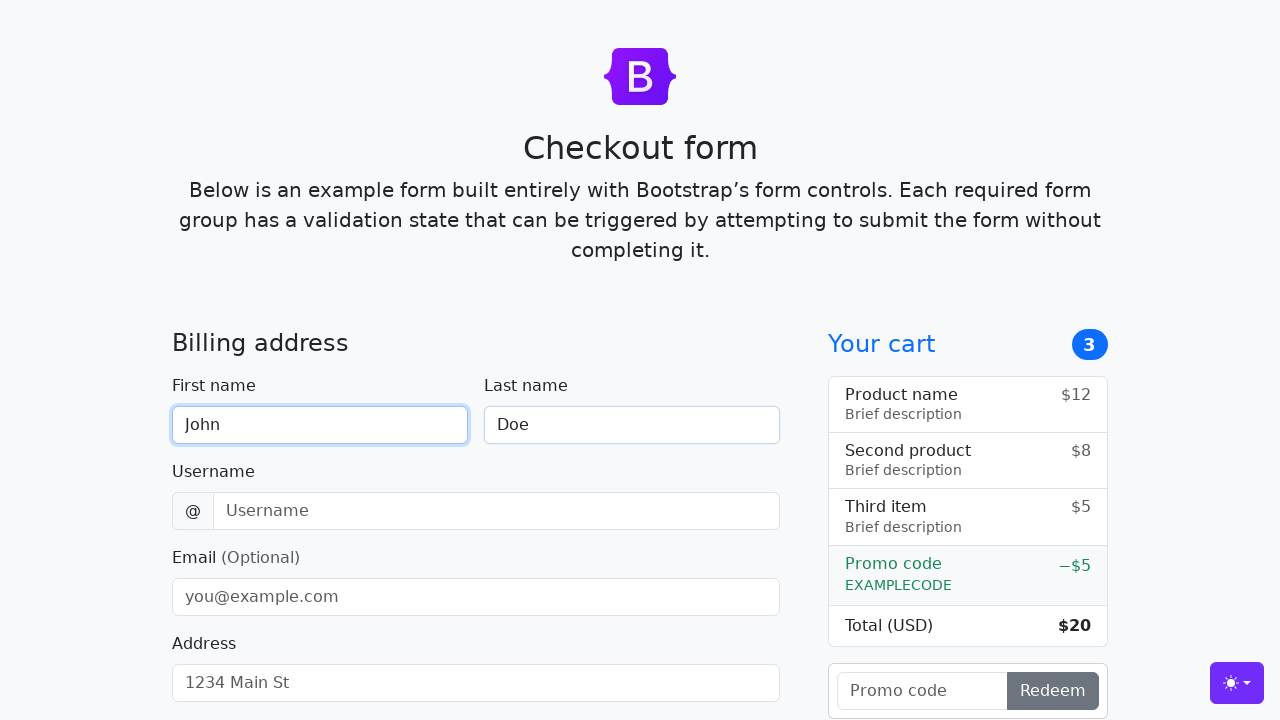

Filled username field with 'lolyou1993' on #username
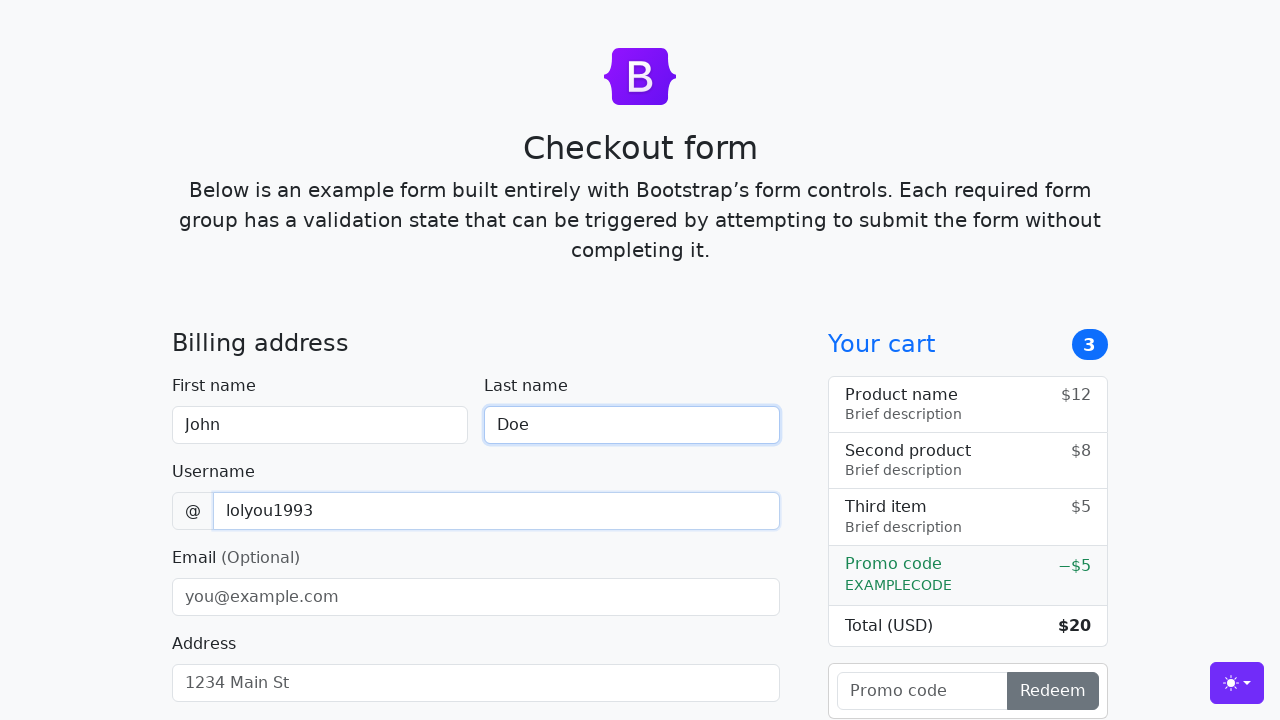

Filled email field with 'Johnnyboy@gmail.com' on #email
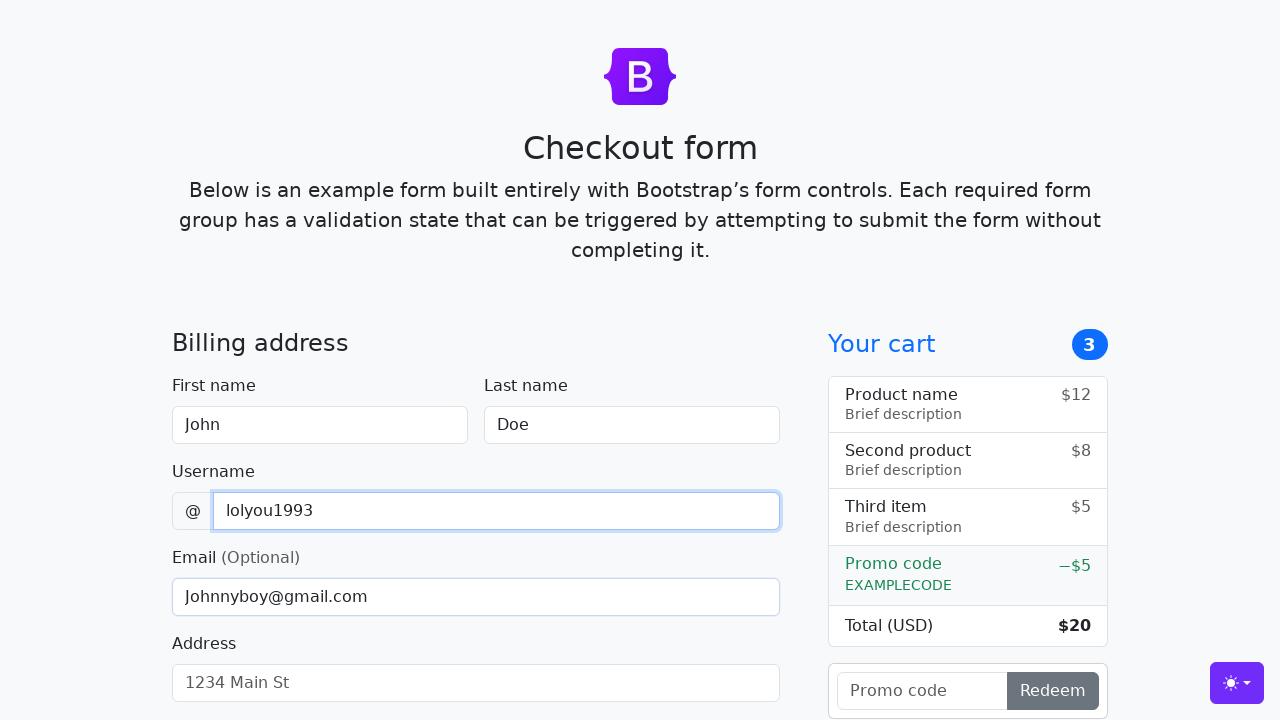

Filled address field with 'Block 369 ave 2' on #address
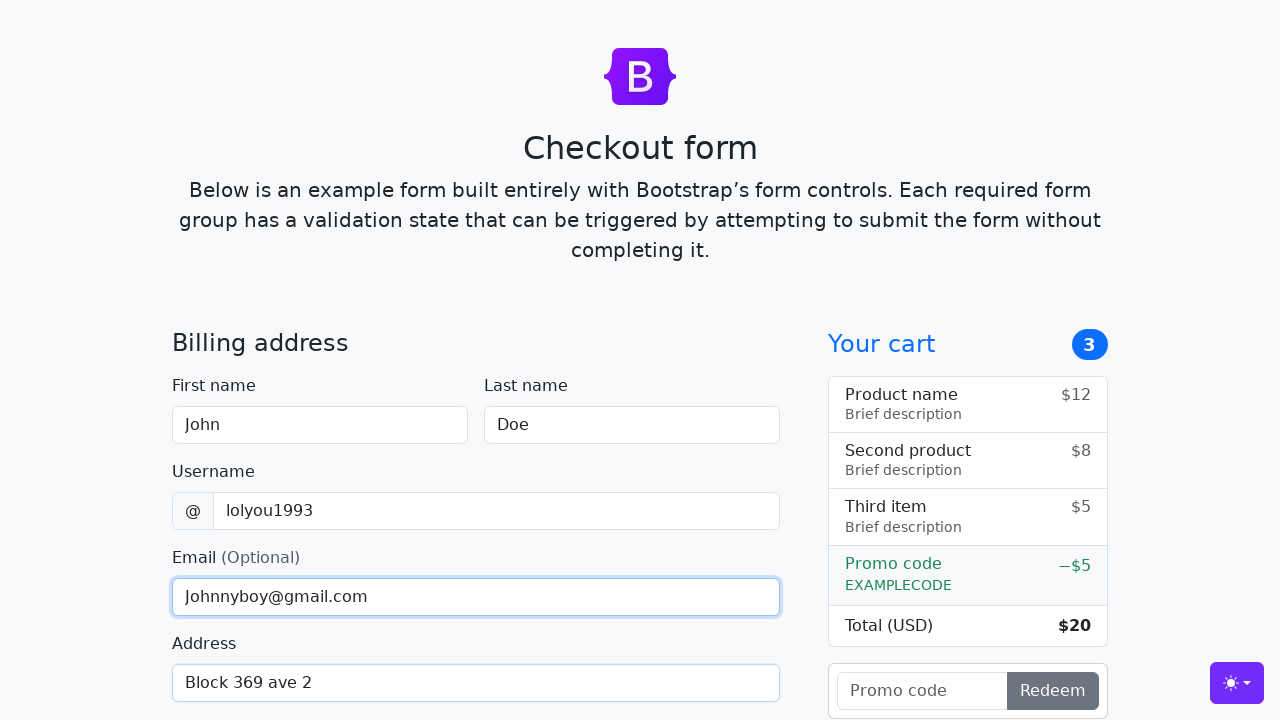

Filled address 2 field with 'Block 619 ave1' on #address2
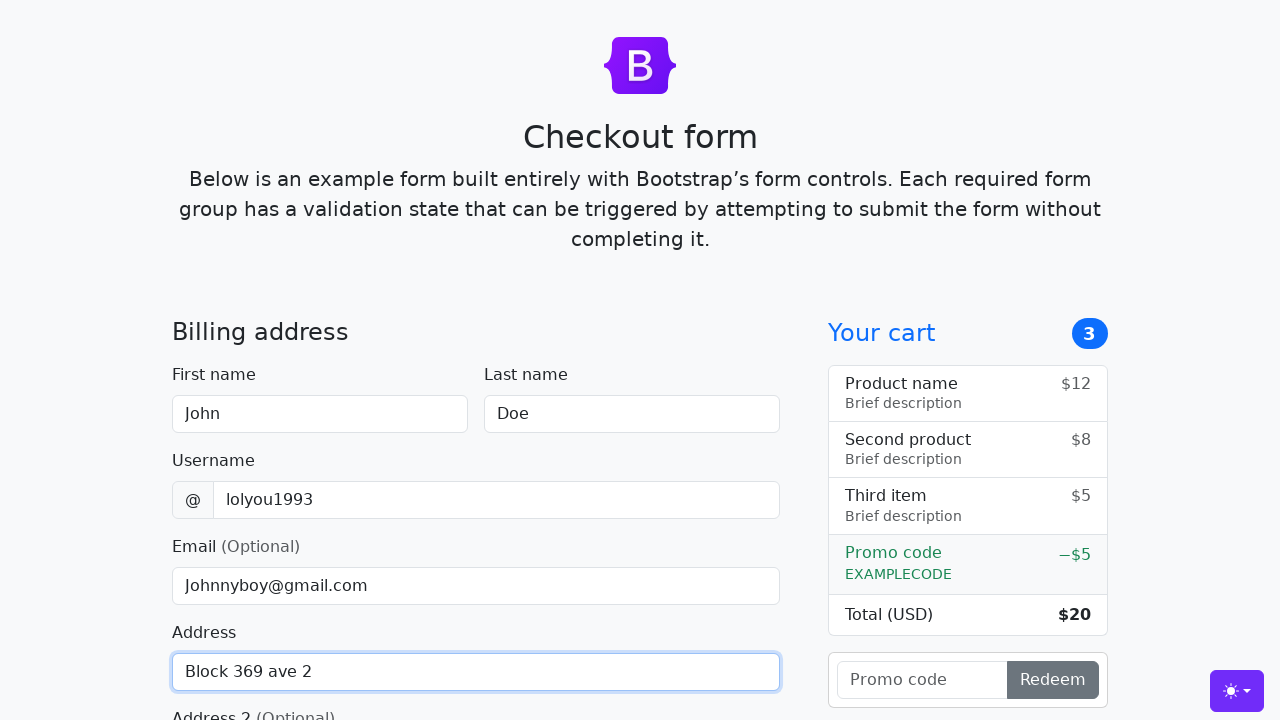

Selected country from dropdown (index 1) on #country
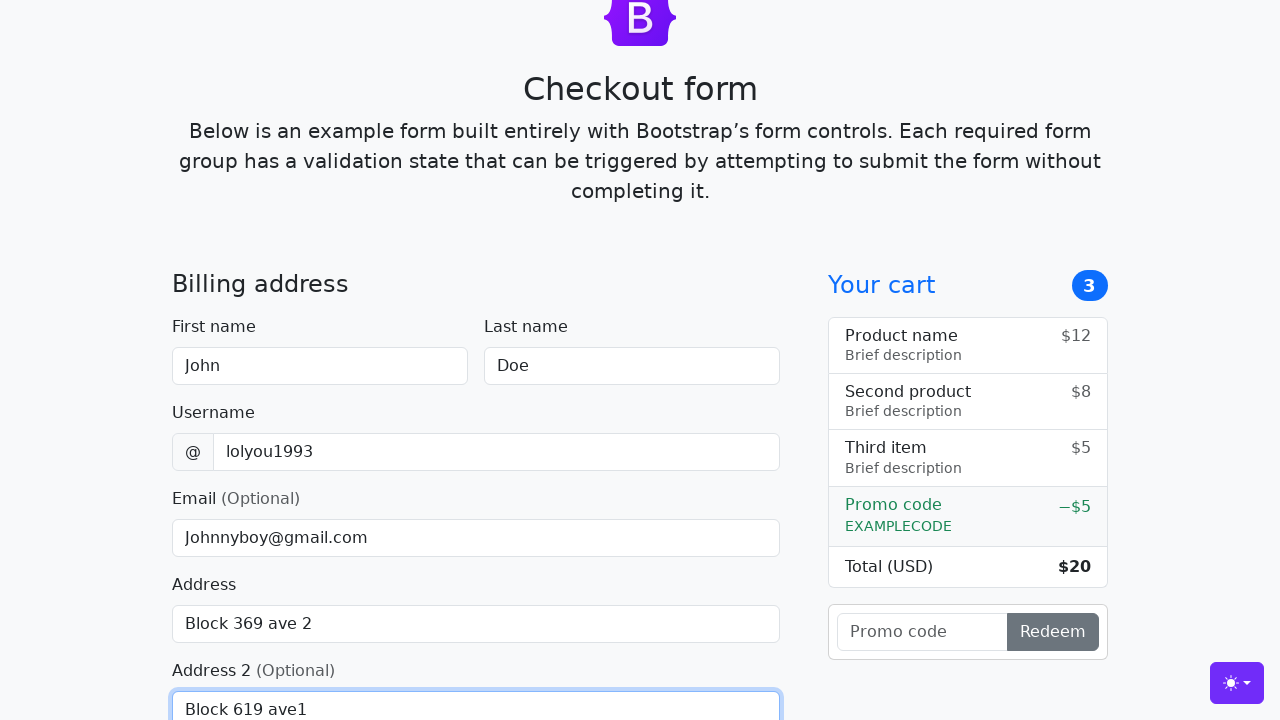

Selected state from dropdown (index 1) on #state
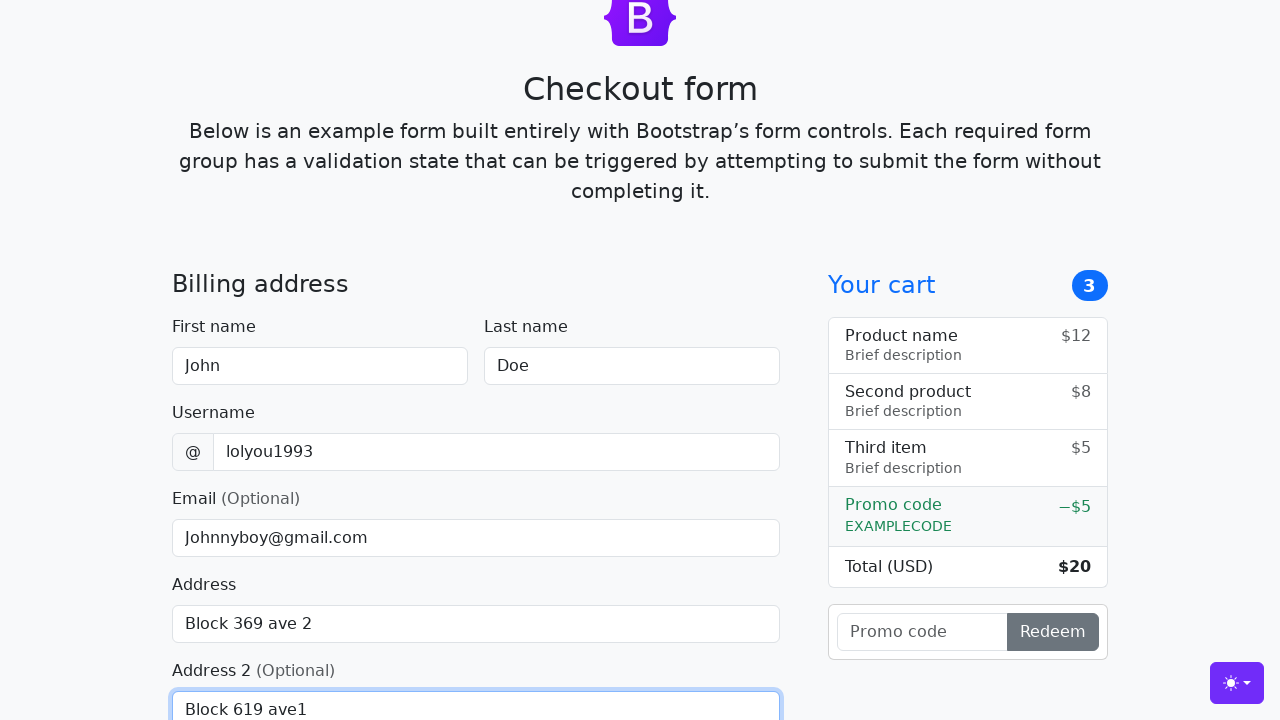

Checked 'same-address' checkbox at (180, 360) on #same-address
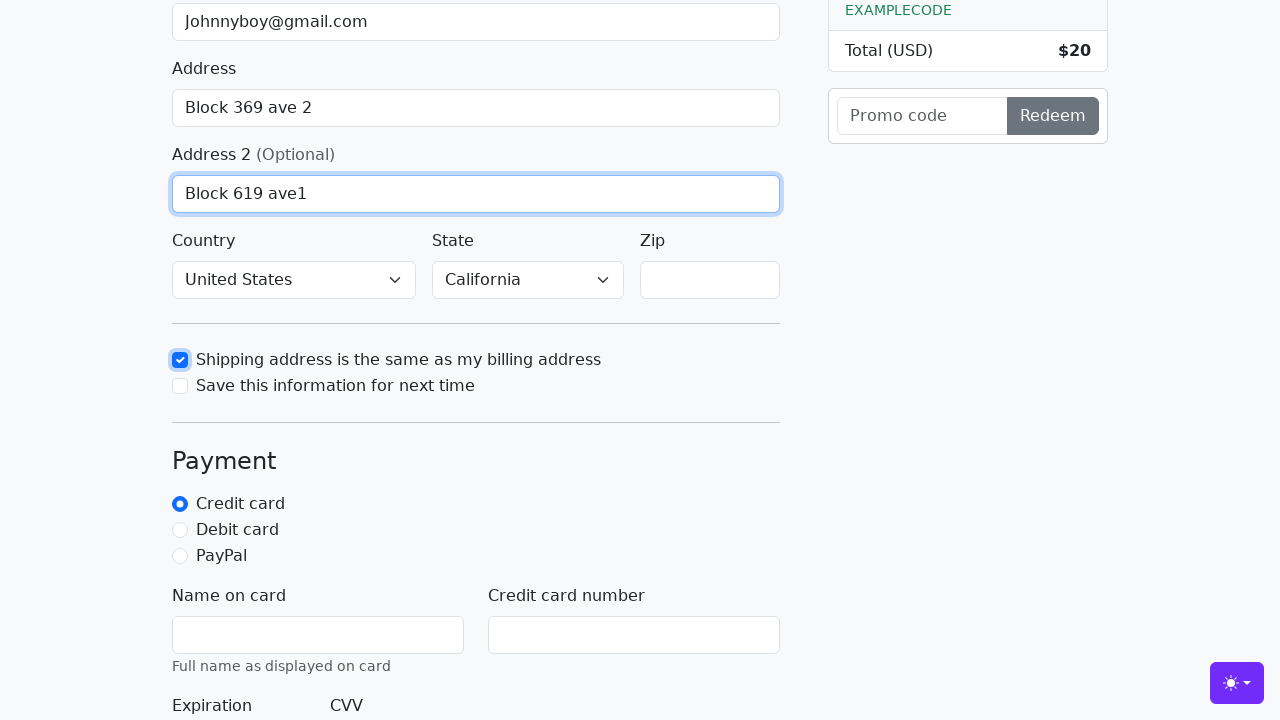

Checked 'save-info' checkbox at (180, 386) on #save-info
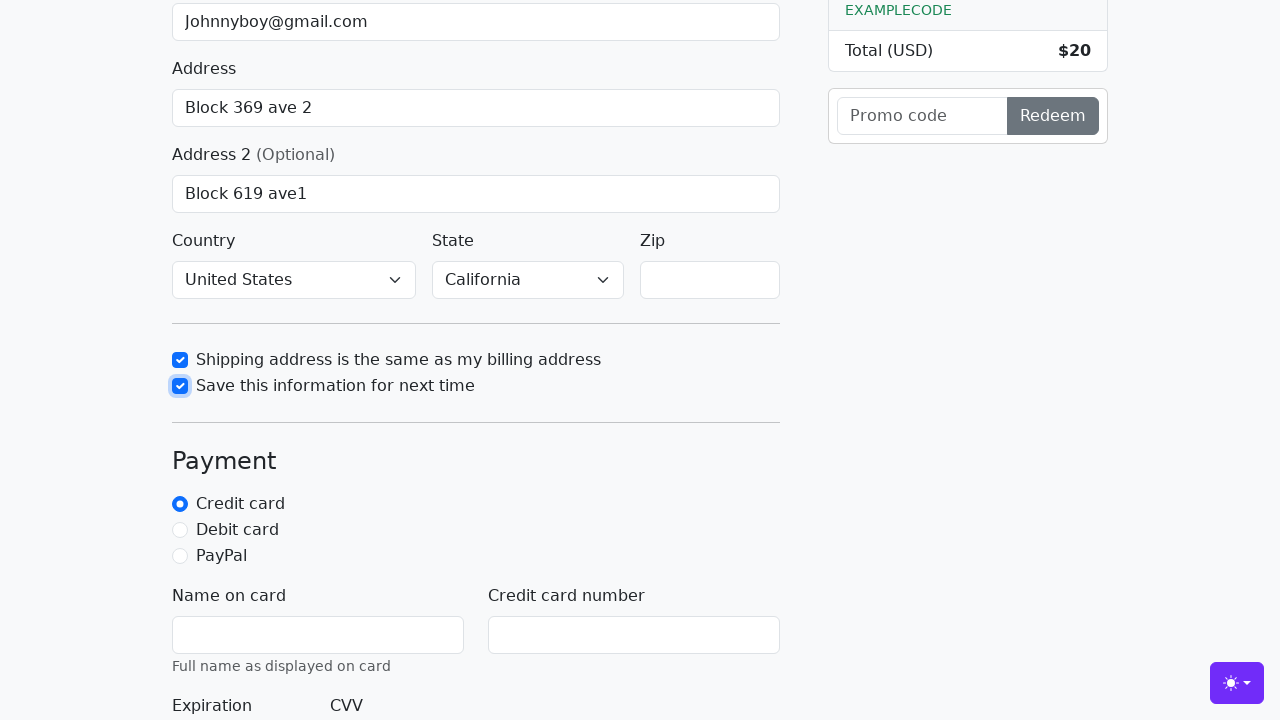

Filled zip code field with '537619' on #zip
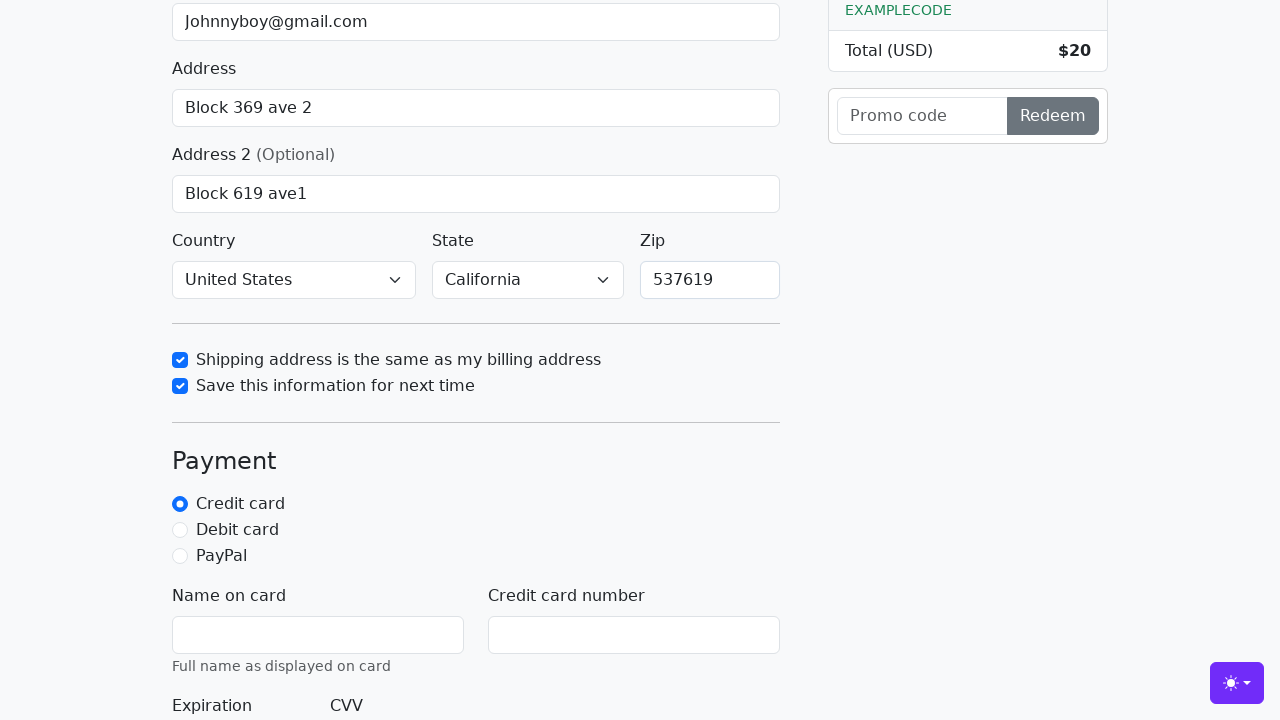

Selected debit payment method at (180, 530) on #debit
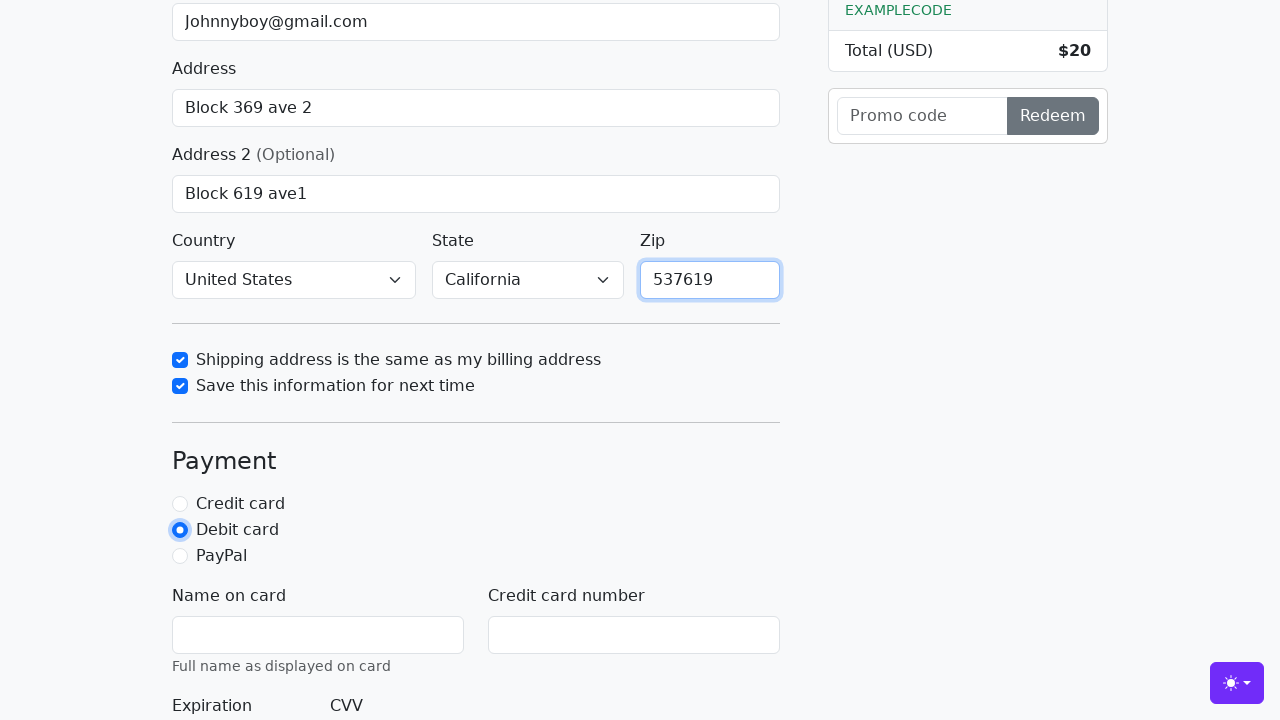

Filled credit card name with 'Mr World Wide' on #cc-name
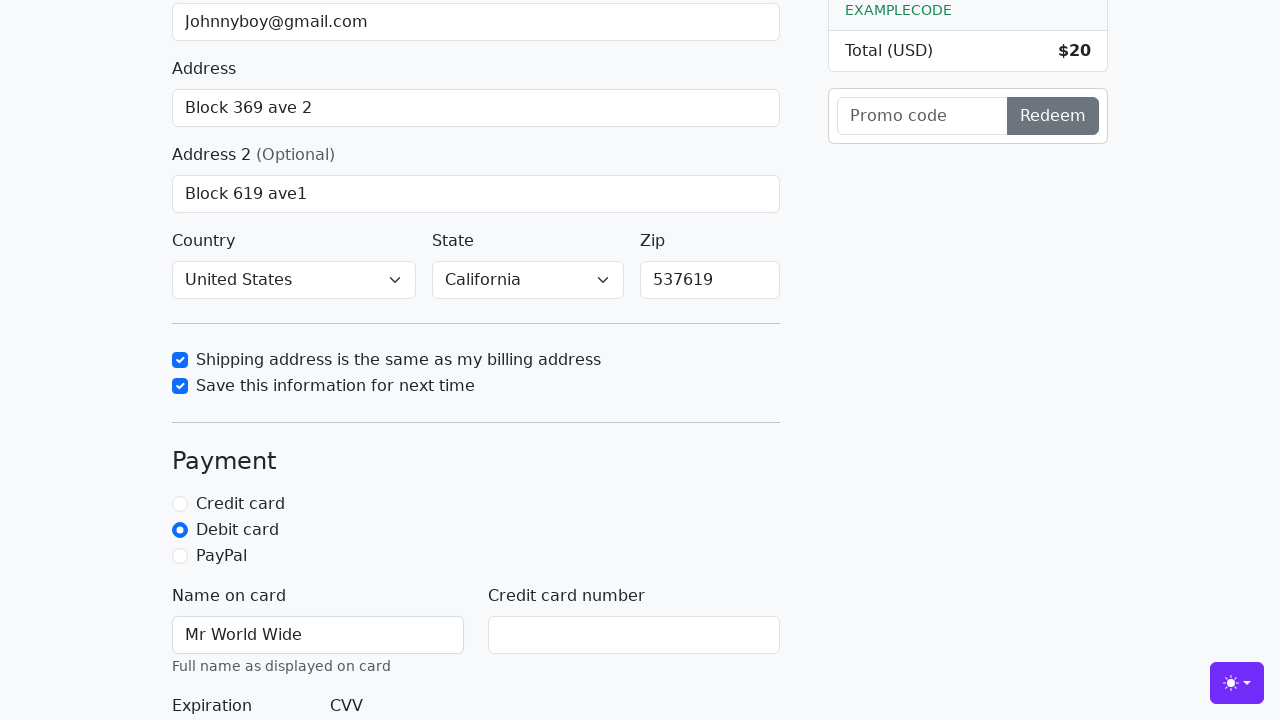

Filled credit card number with '6666666' on #cc-number
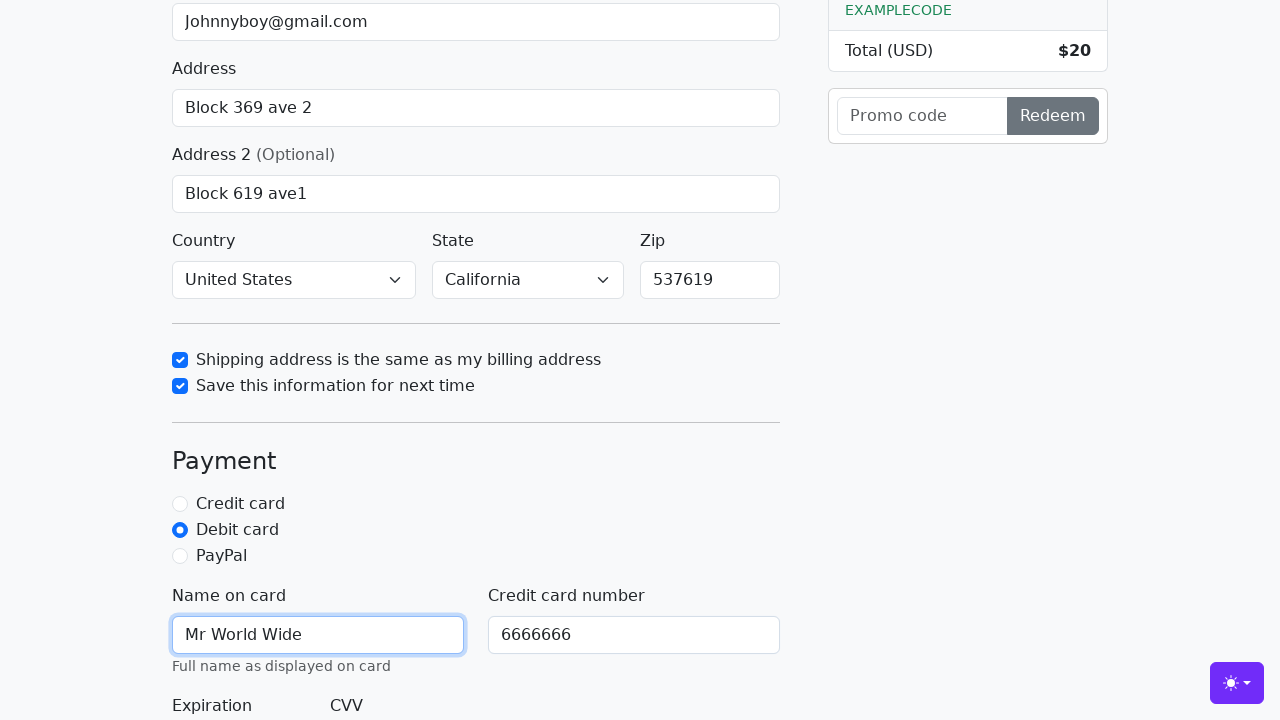

Filled credit card expiration with '08/23' on #cc-expiration
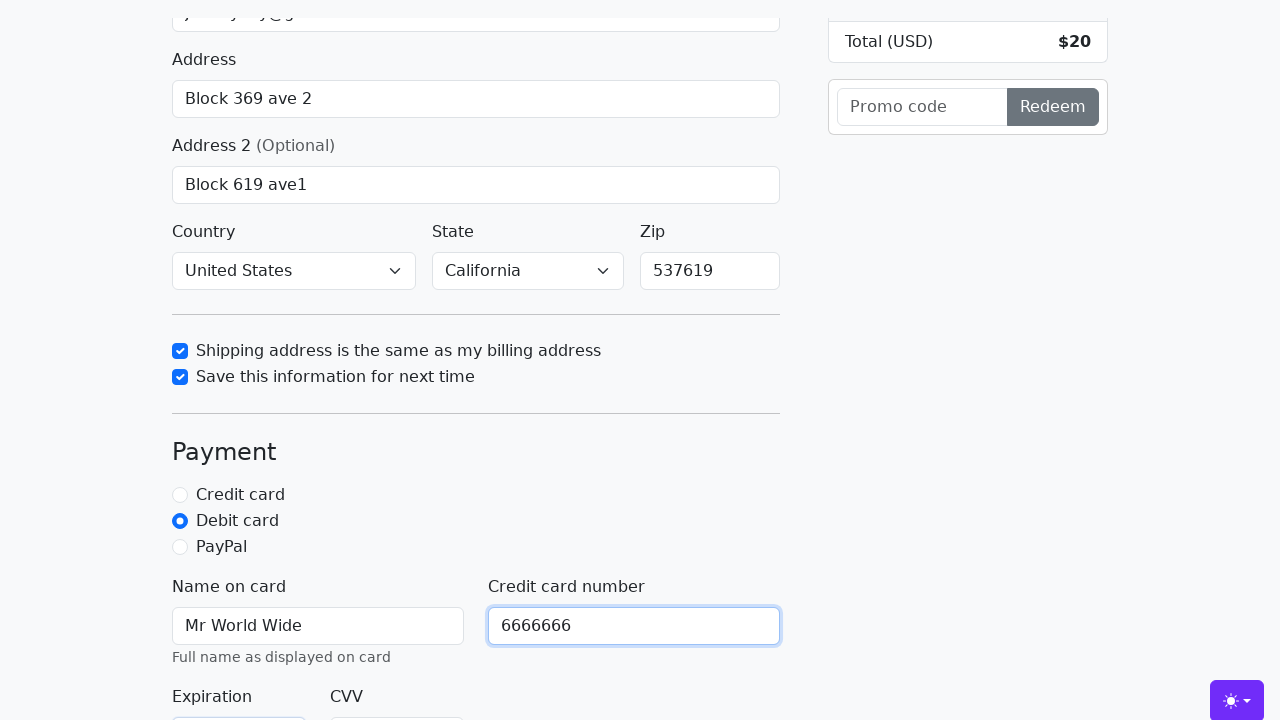

Filled credit card CVV with '123' on #cc-cvv
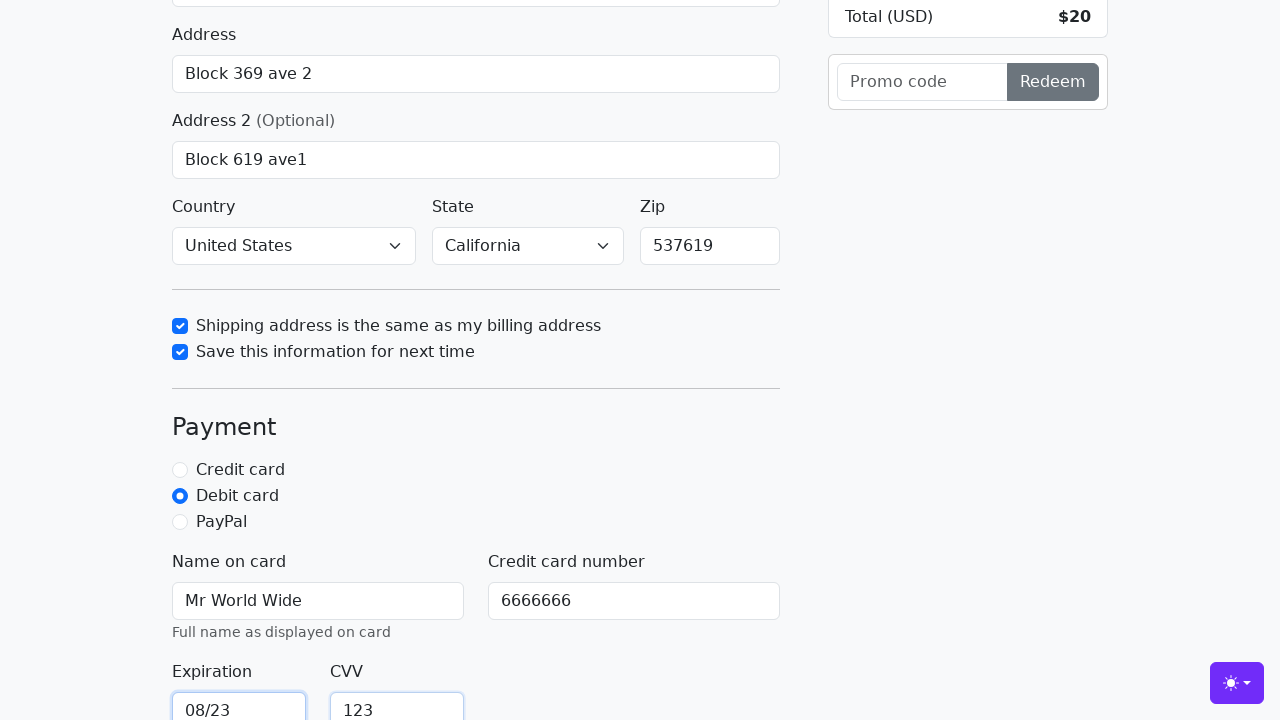

Clicked submit button to process checkout form at (476, 500) on button.btn.btn-primary.btn-lg
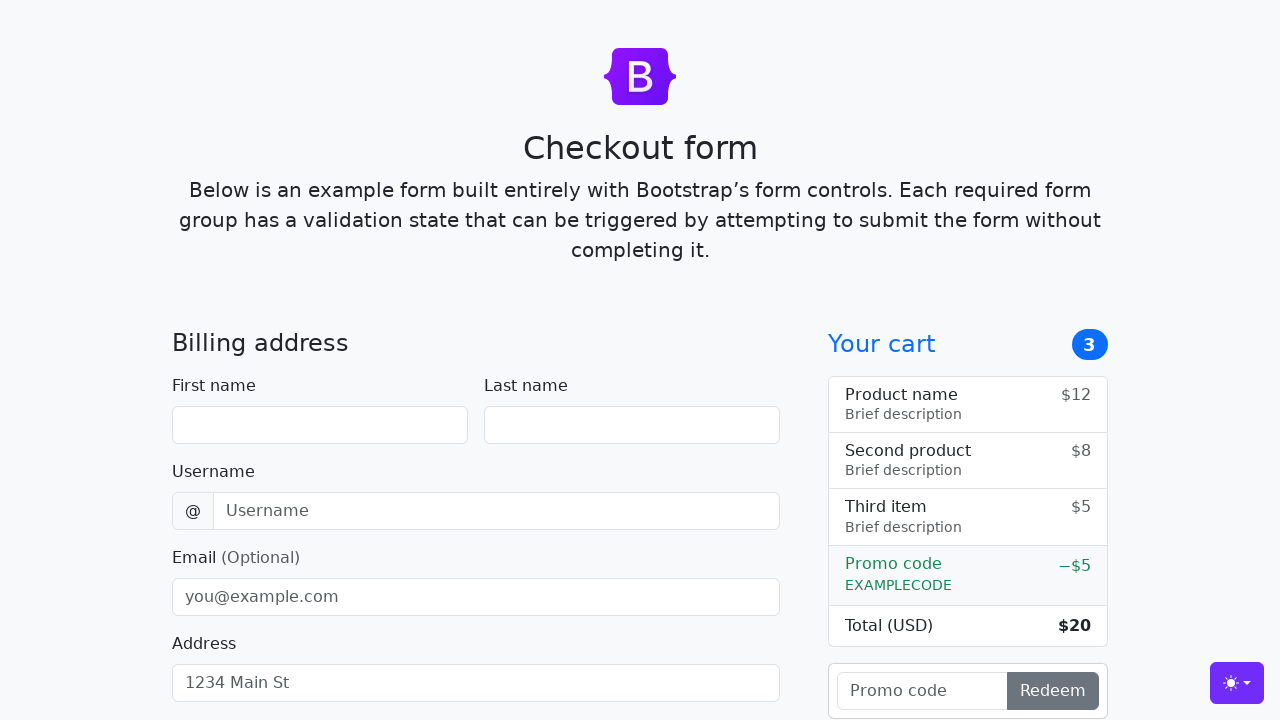

Waited 2 seconds for form processing and validation
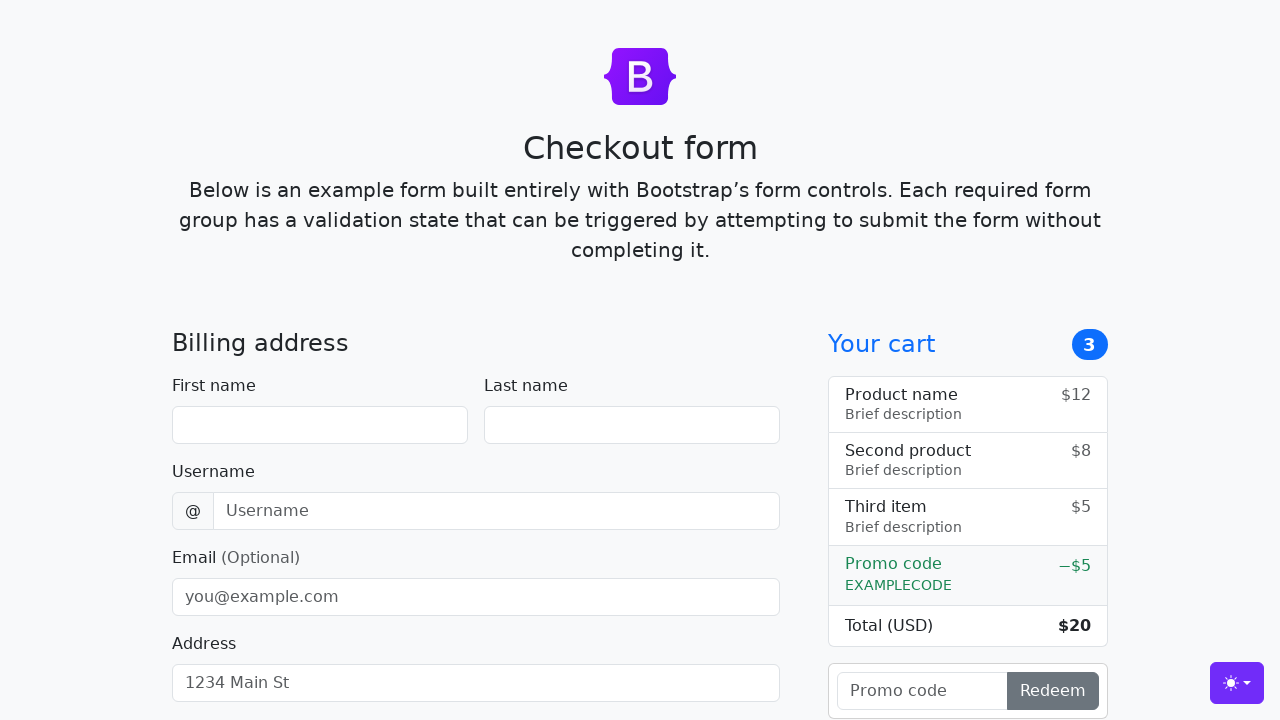

Located all visible validation error messages
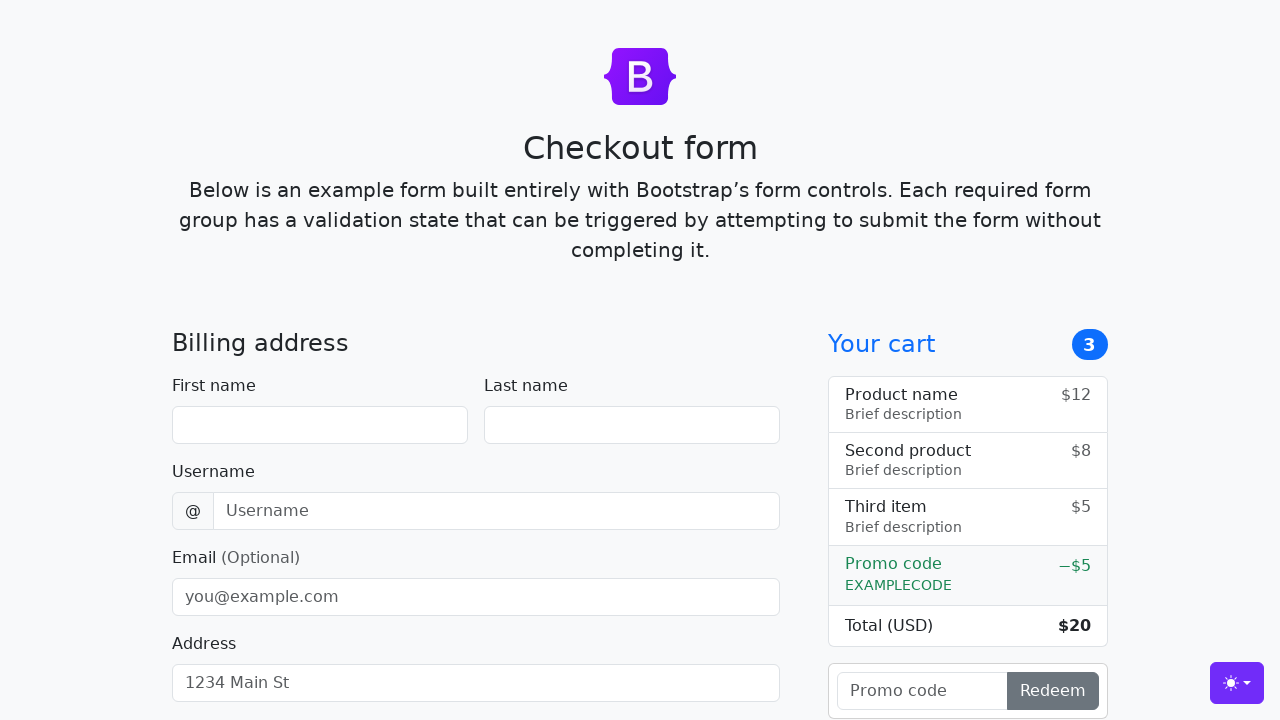

Verified no form validation errors are present
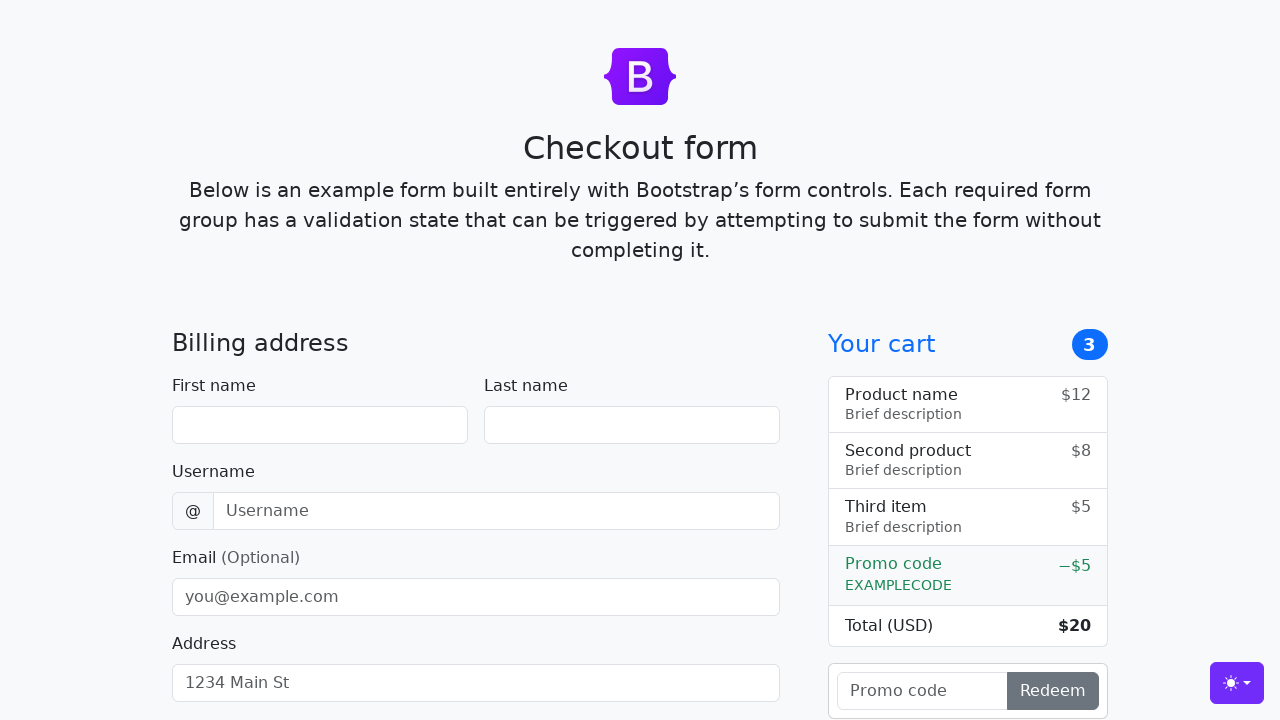

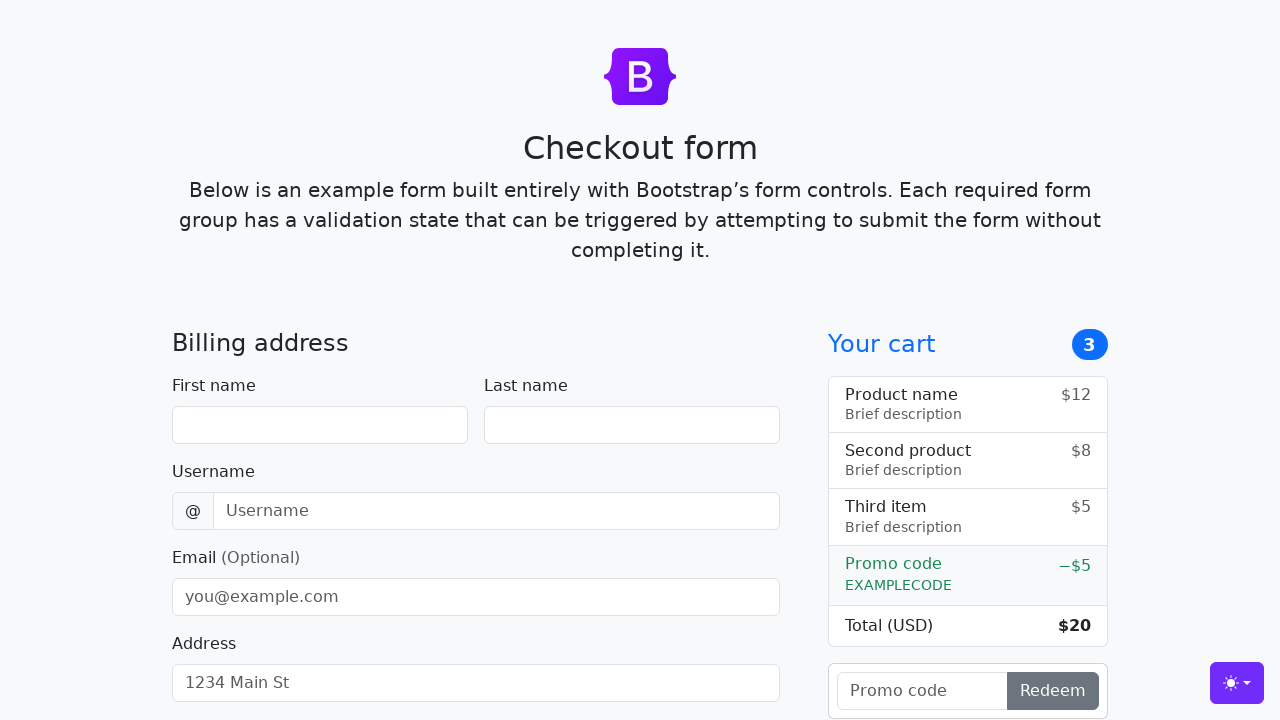